Tests closing a modal dialog by dispatching Escape key event via JavaScript

Starting URL: https://testpages.eviltester.com/styled/alerts/fake-alert-test.html

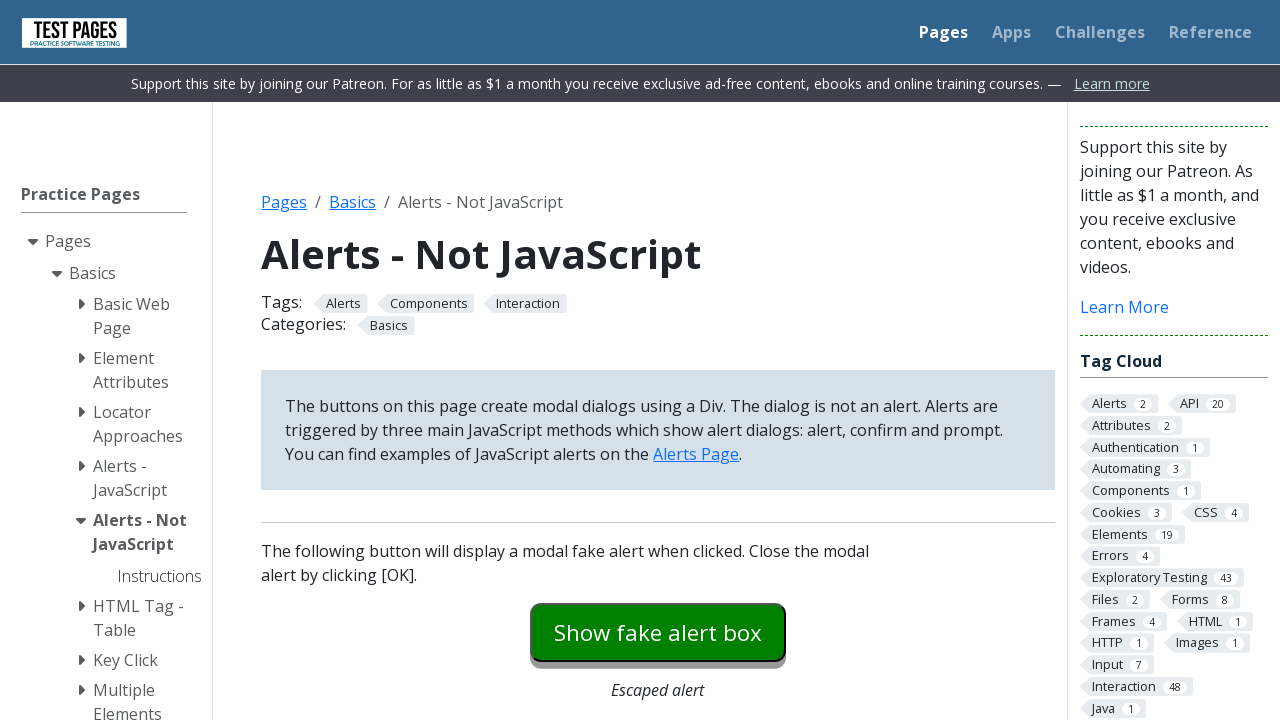

Clicked open modal dialog button at (658, 360) on #modaldialog
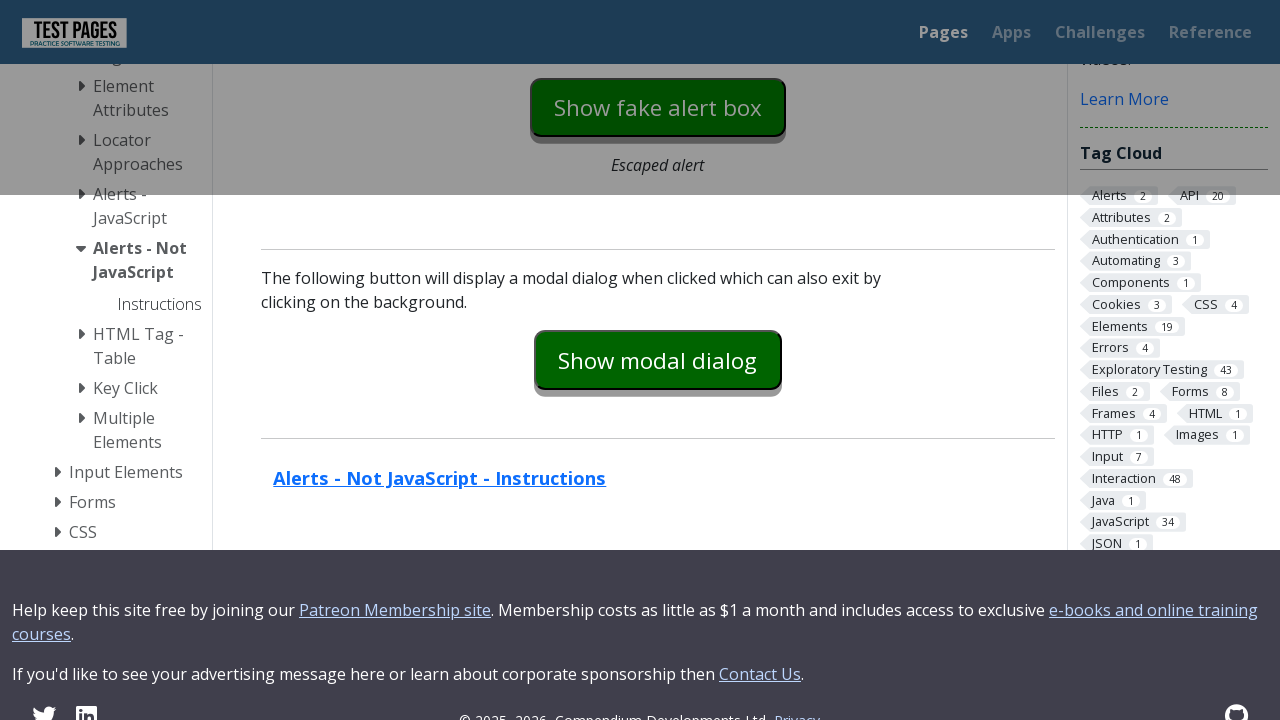

Dispatched Escape key event to document
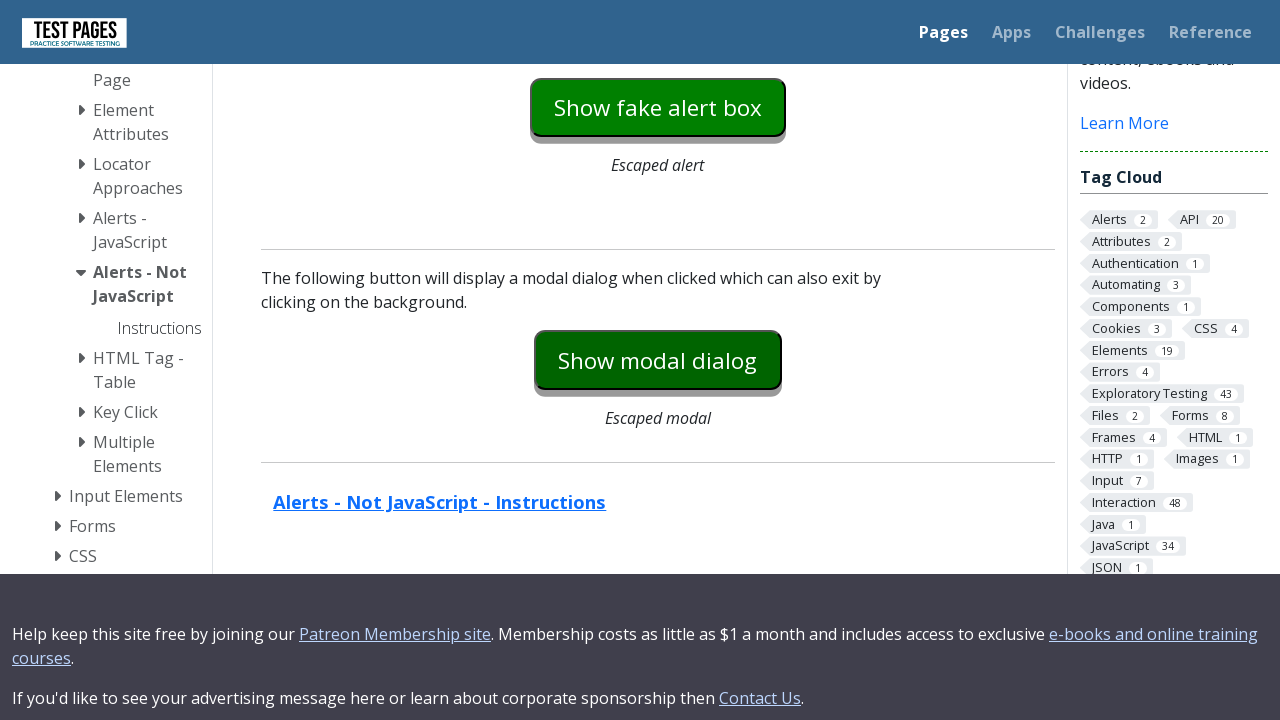

Verified modal dialog is hidden
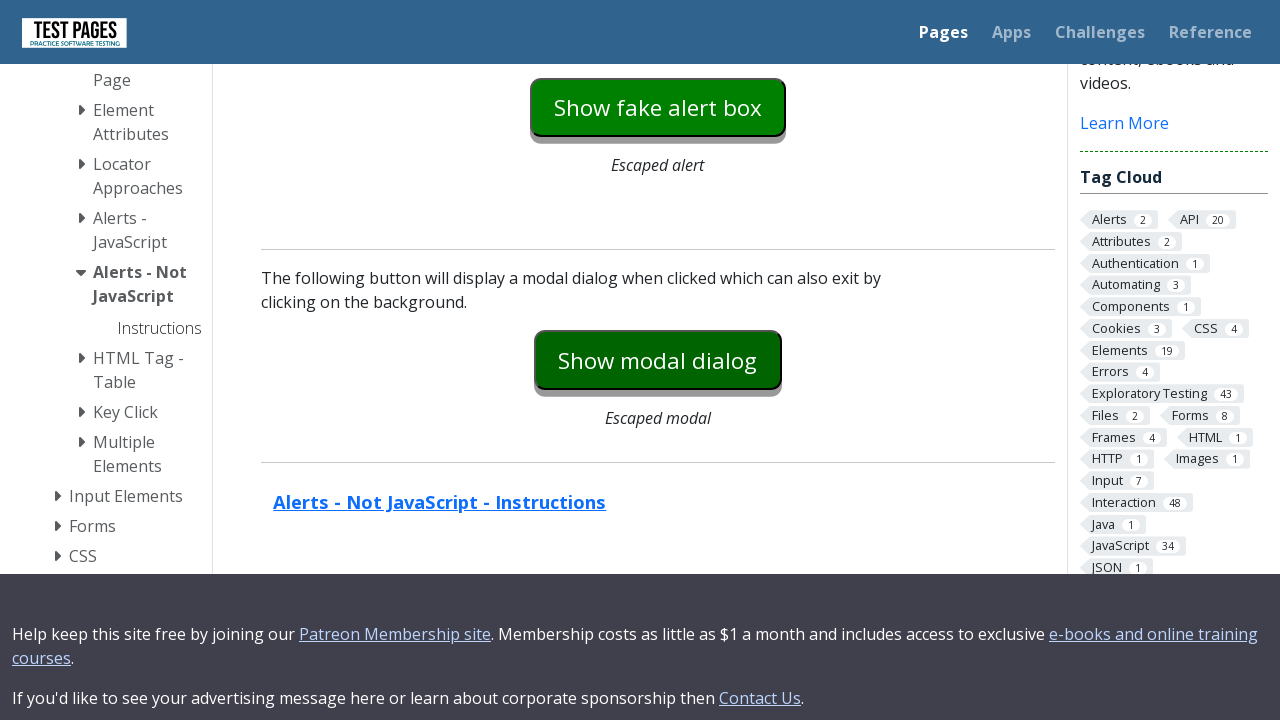

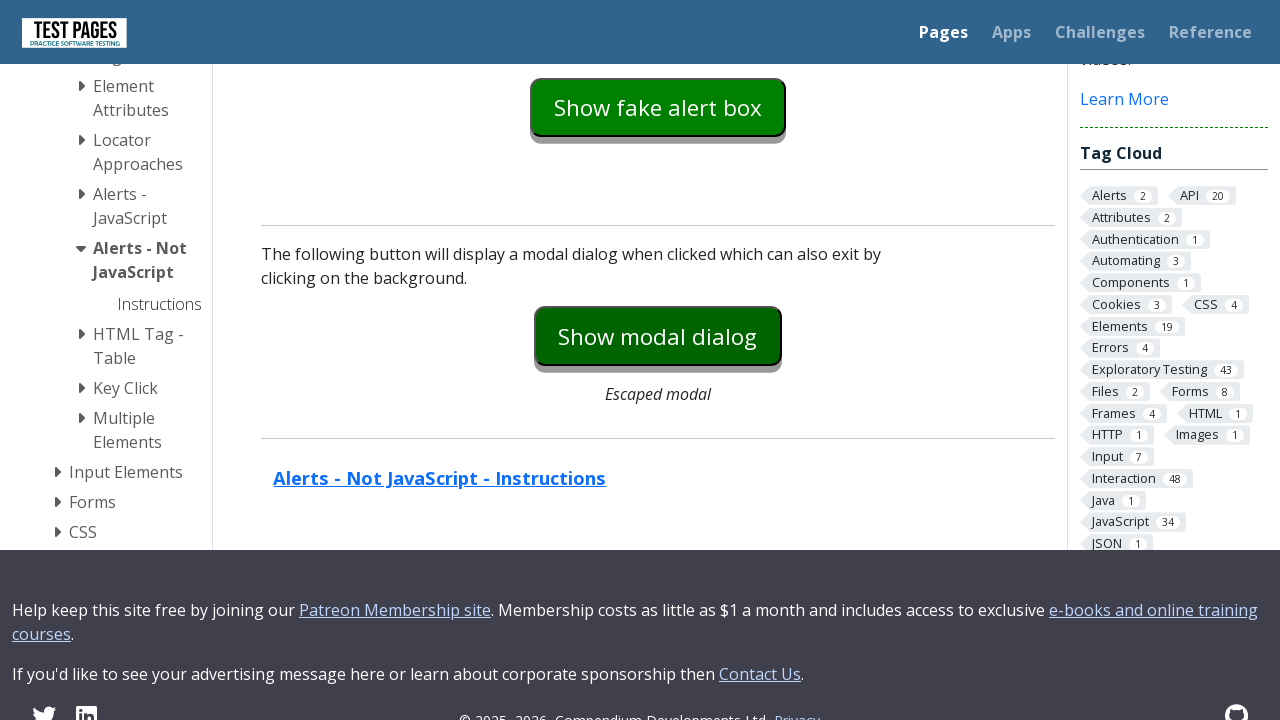